Tests user registration on ParaBank by filling out the registration form with personal details, address, and account credentials, then submitting the form.

Starting URL: https://parabank.parasoft.com/parabank/index.htm

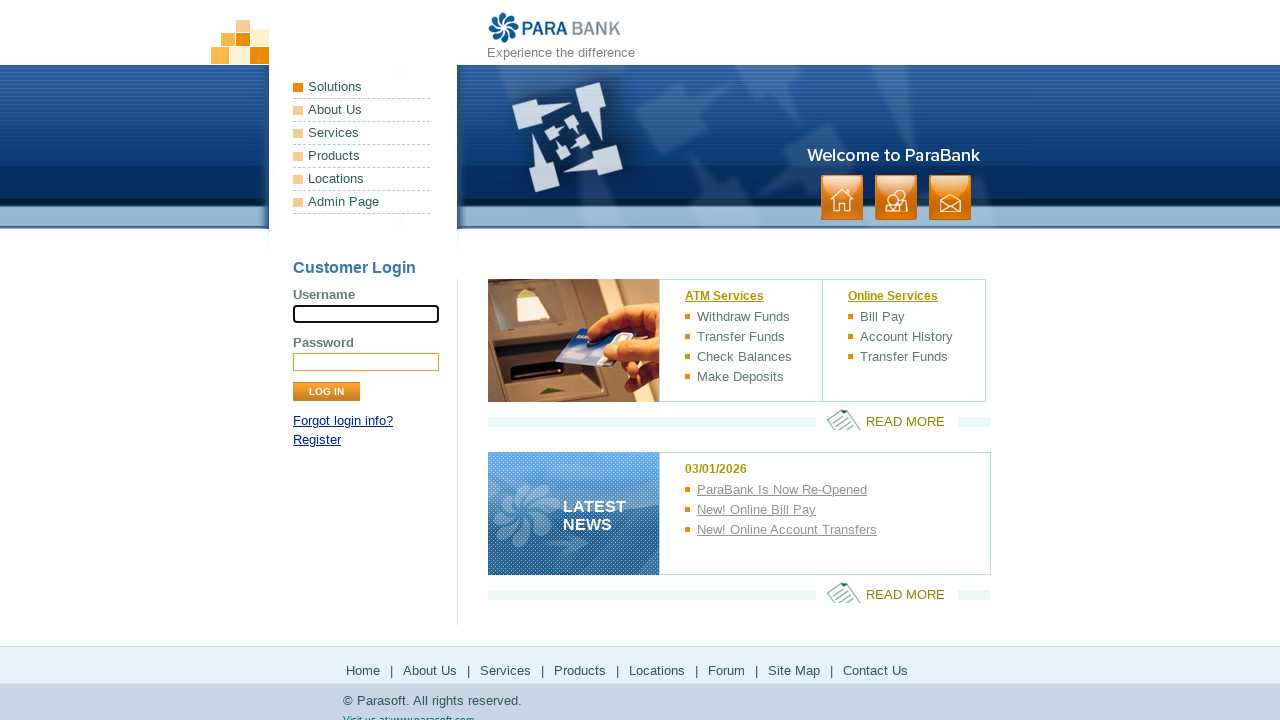

Clicked Register link at (317, 440) on internal:role=link[name="Register"i]
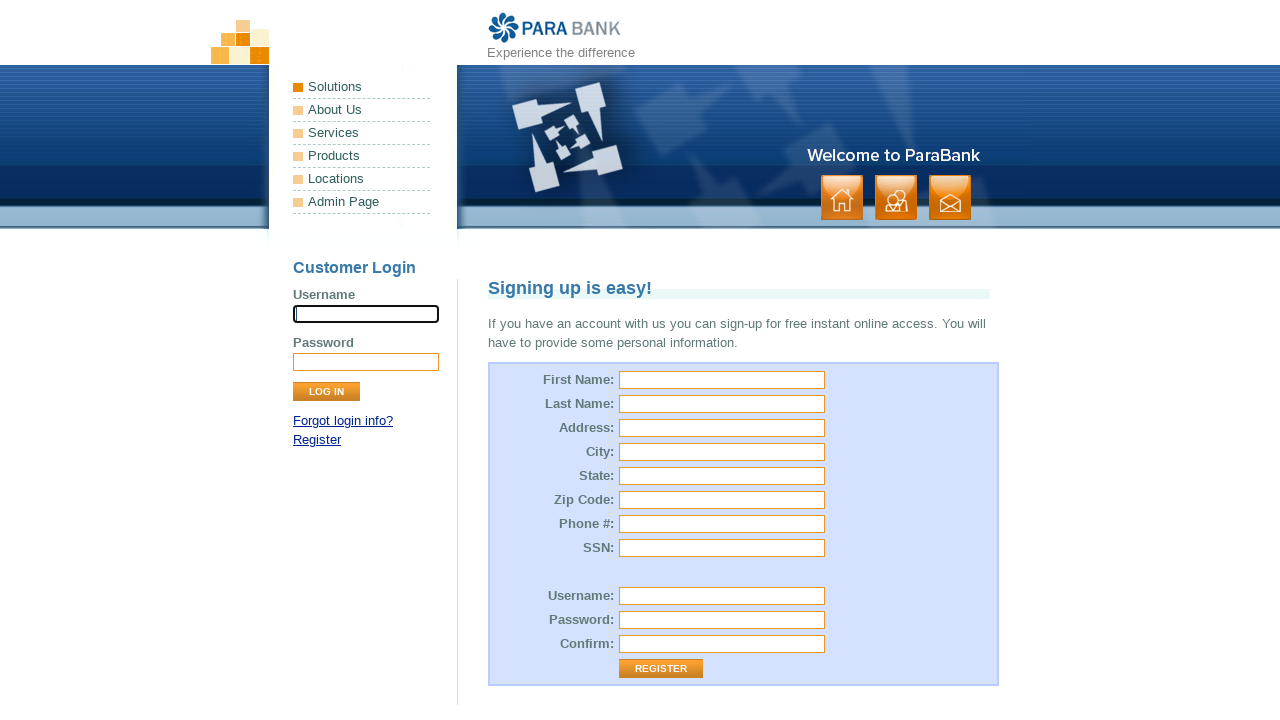

Filled first name with 'Marcus' on [id="customer\.firstName"]
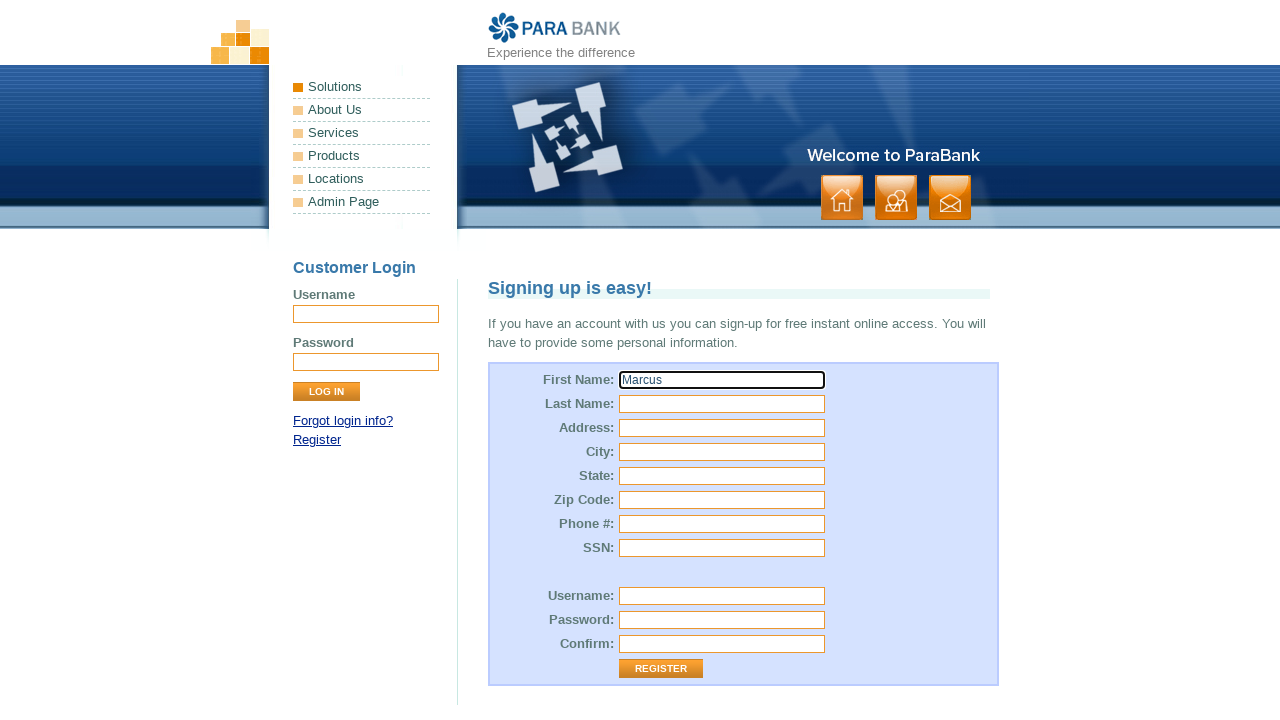

Filled last name with 'Johnson' on [id="customer\.lastName"]
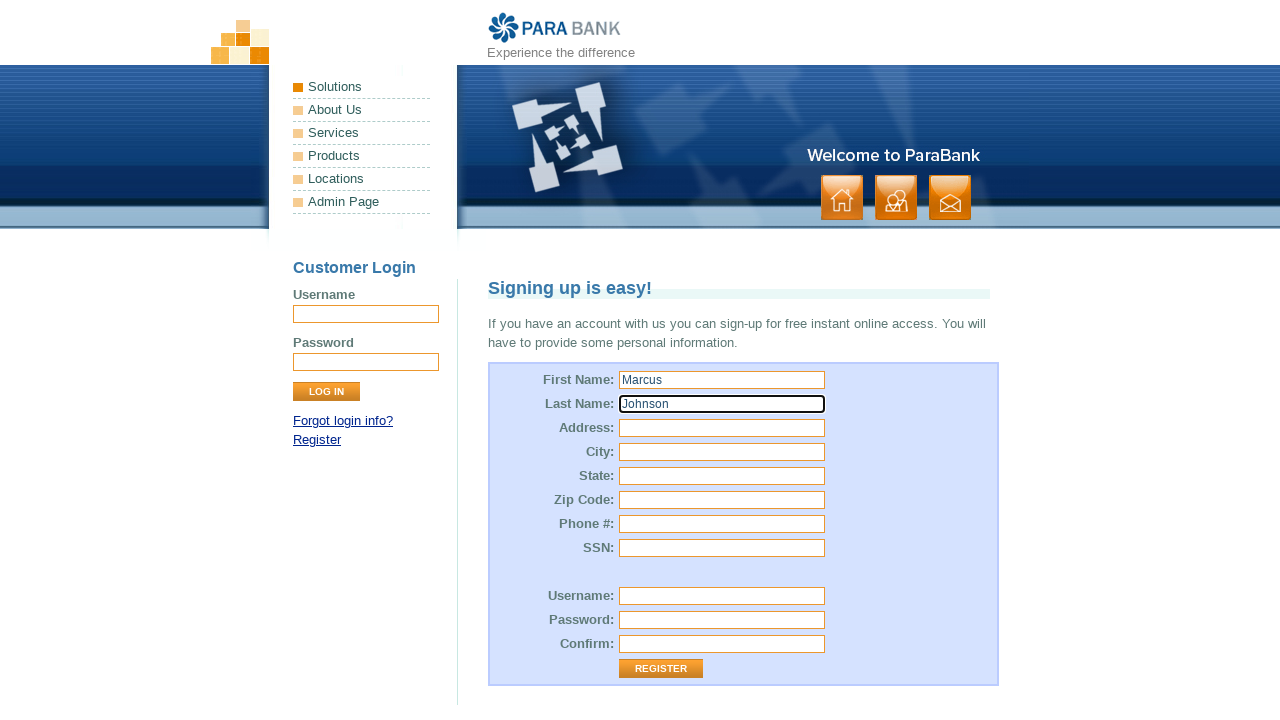

Filled street address with '742 Evergreen Terrace' on [id="customer\.address\.street"]
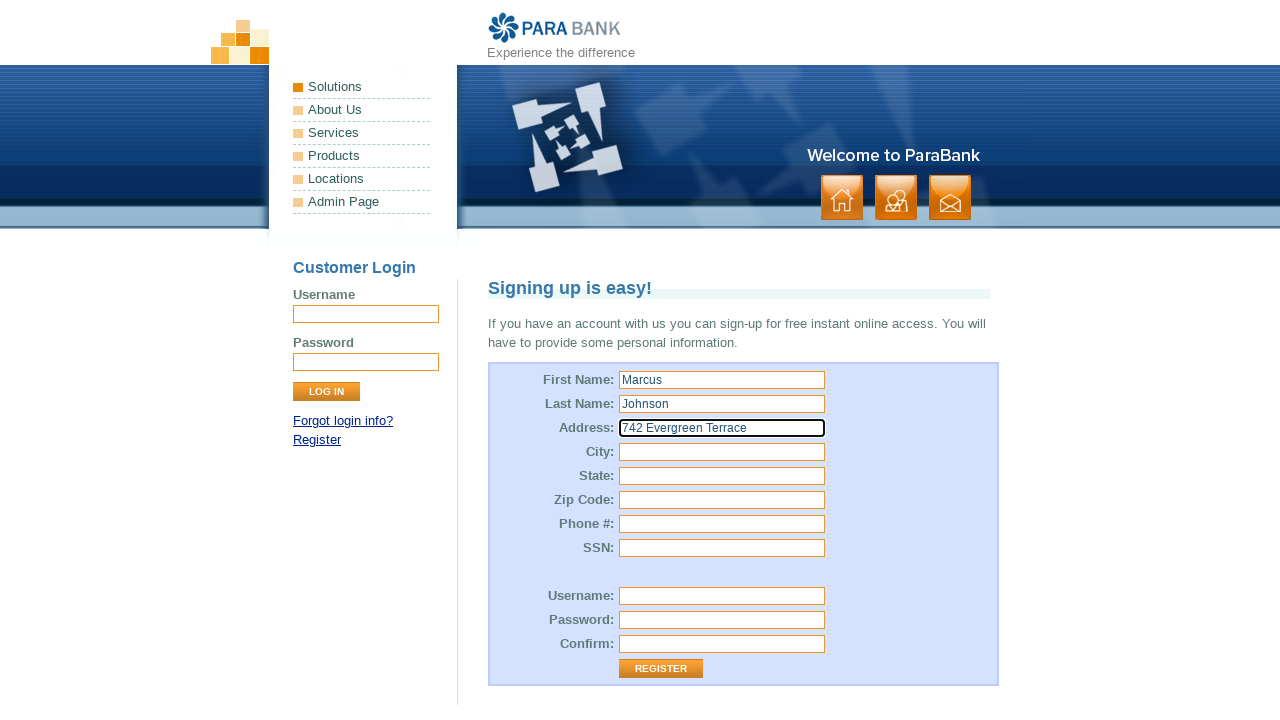

Filled city with 'Springfield' on [id="customer\.address\.city"]
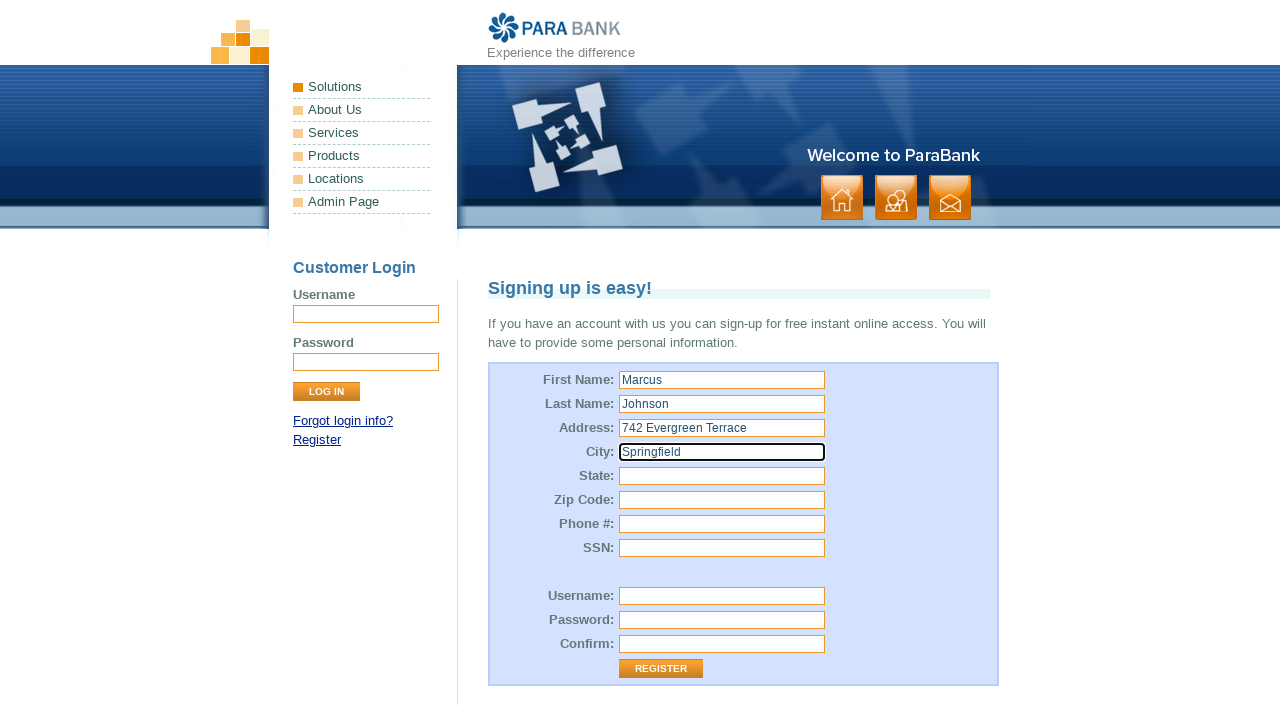

Filled state with 'Illinois' on [id="customer\.address\.state"]
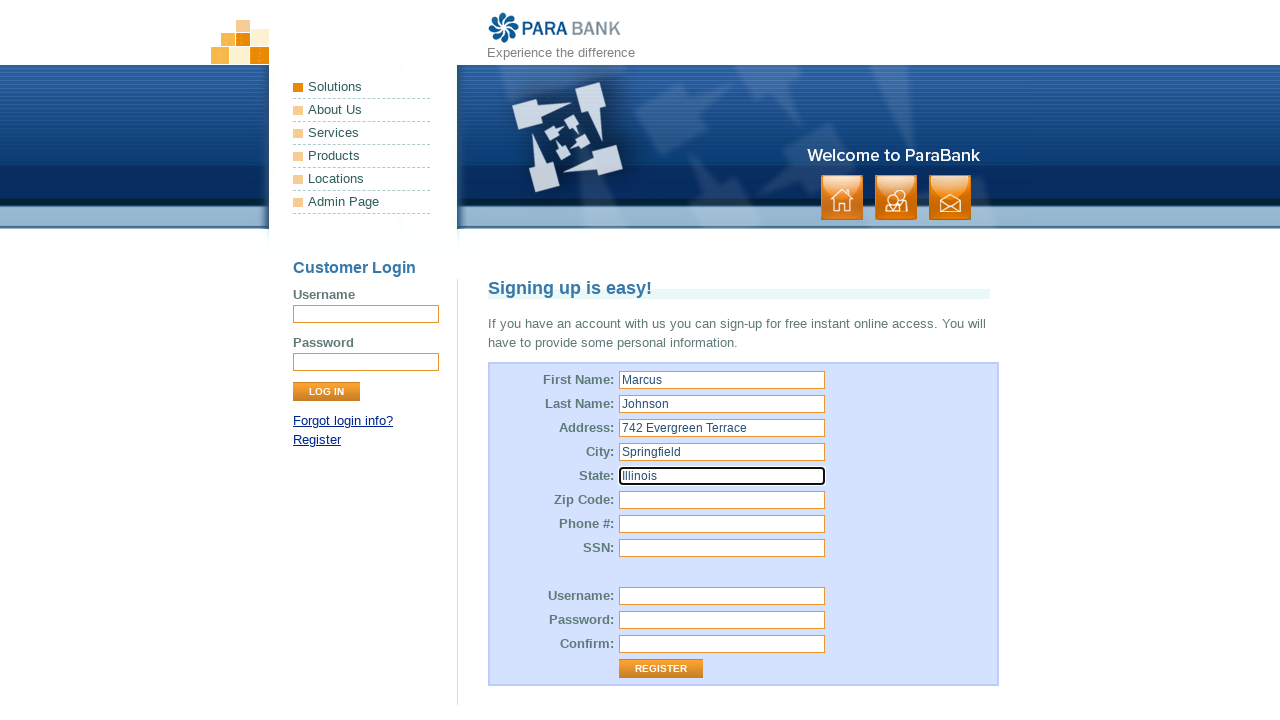

Filled zip code with '62704' on [id="customer\.address\.zipCode"]
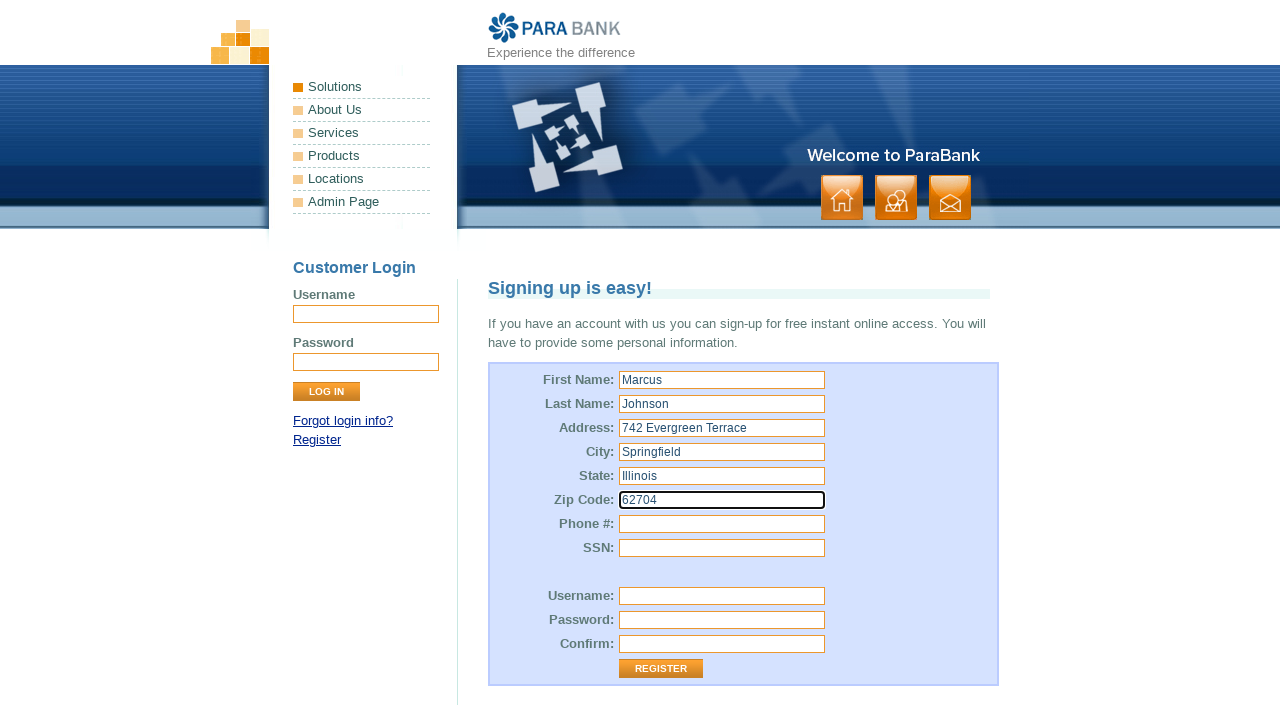

Filled phone number with '5551234567' on [id="customer\.phoneNumber"]
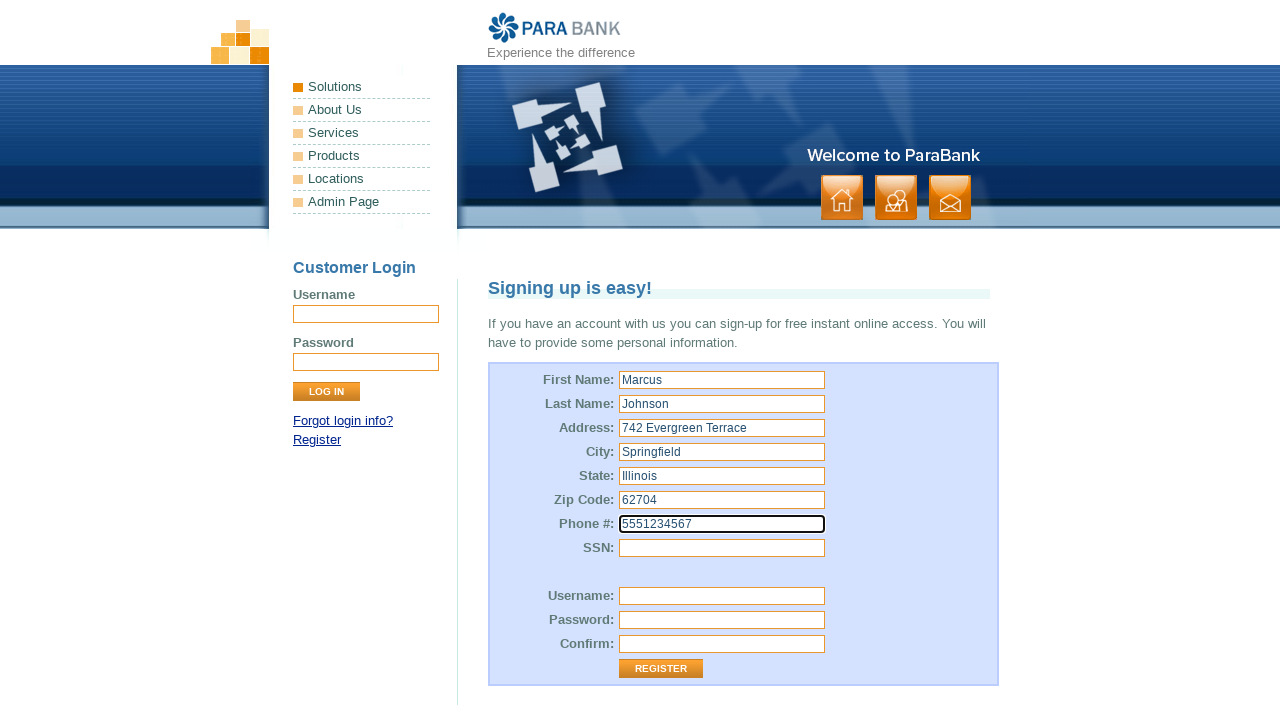

Filled SSN with '123456789' on [id="customer\.ssn"]
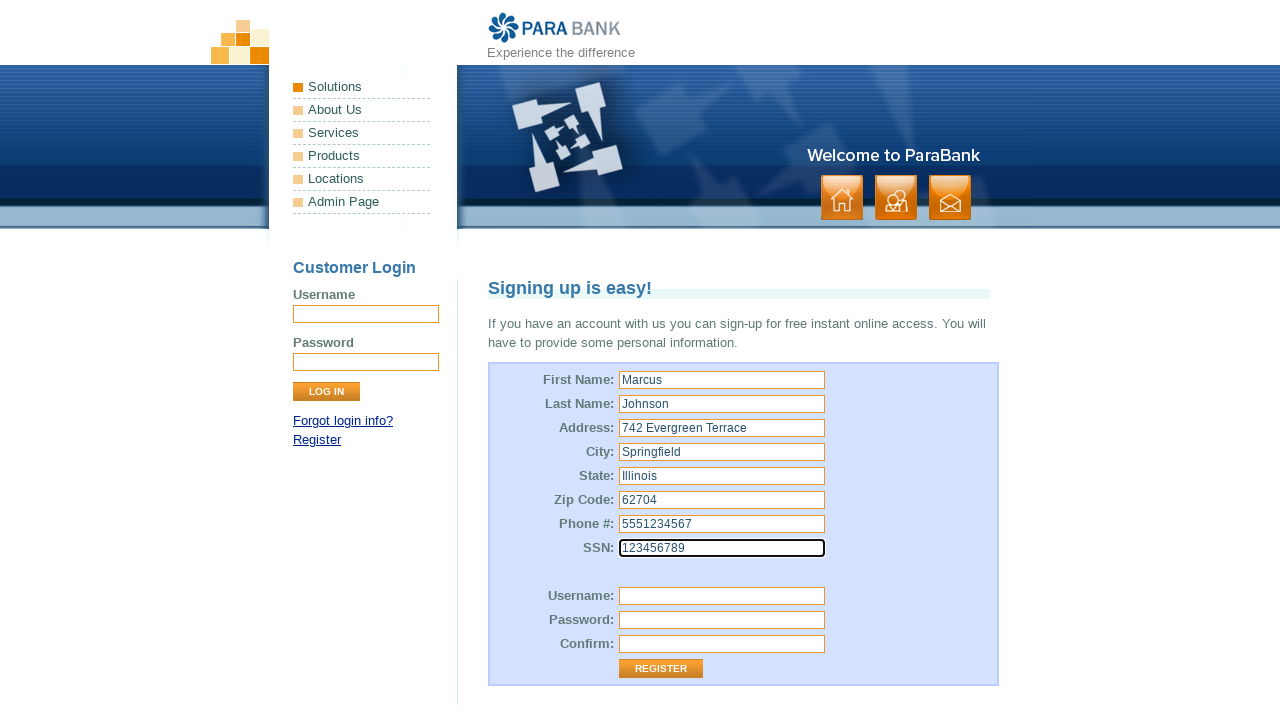

Filled username with 'testuser_8472' on [id="customer\.username"]
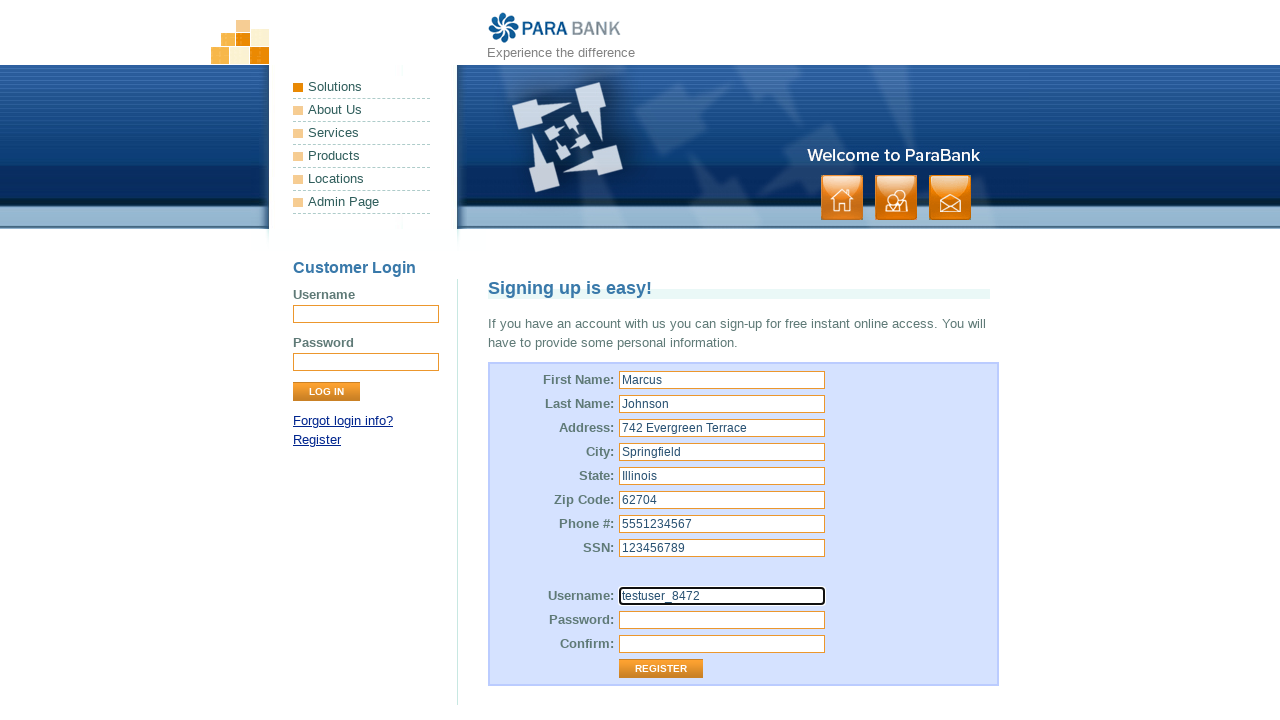

Filled password with 'SecurePass123!' on [id="customer\.password"]
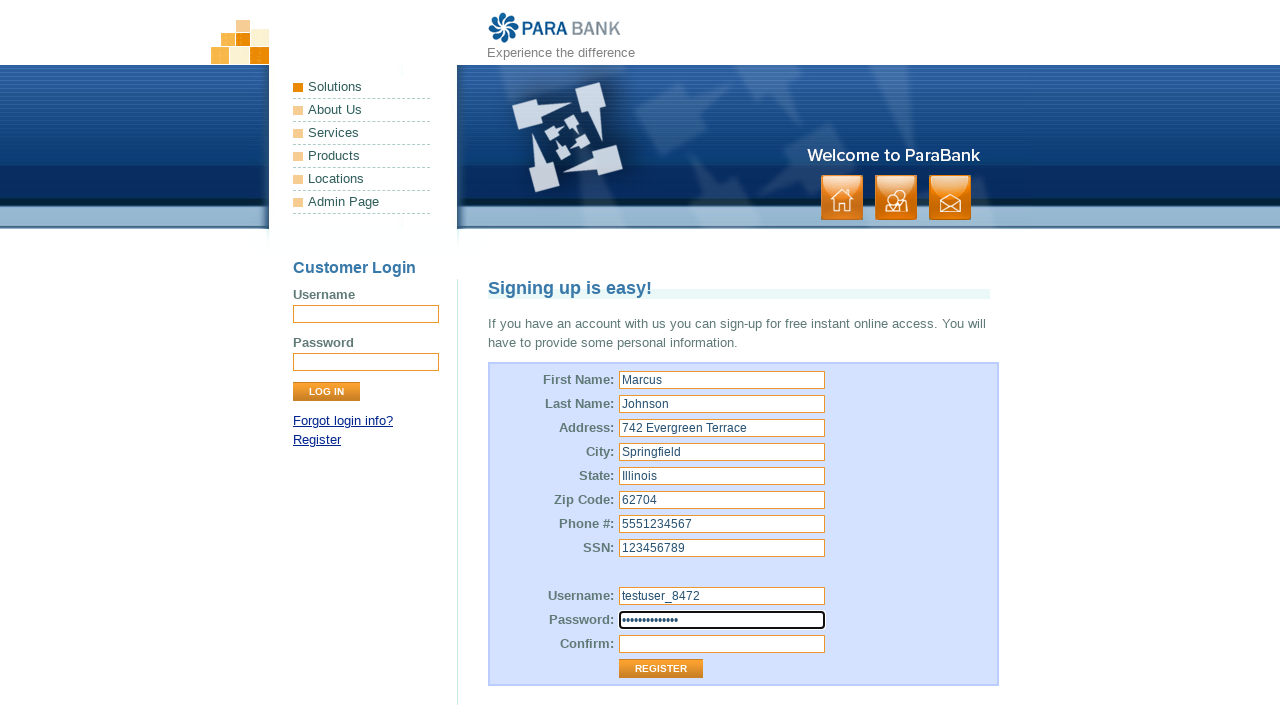

Filled confirm password with 'SecurePass123!' on #repeatedPassword
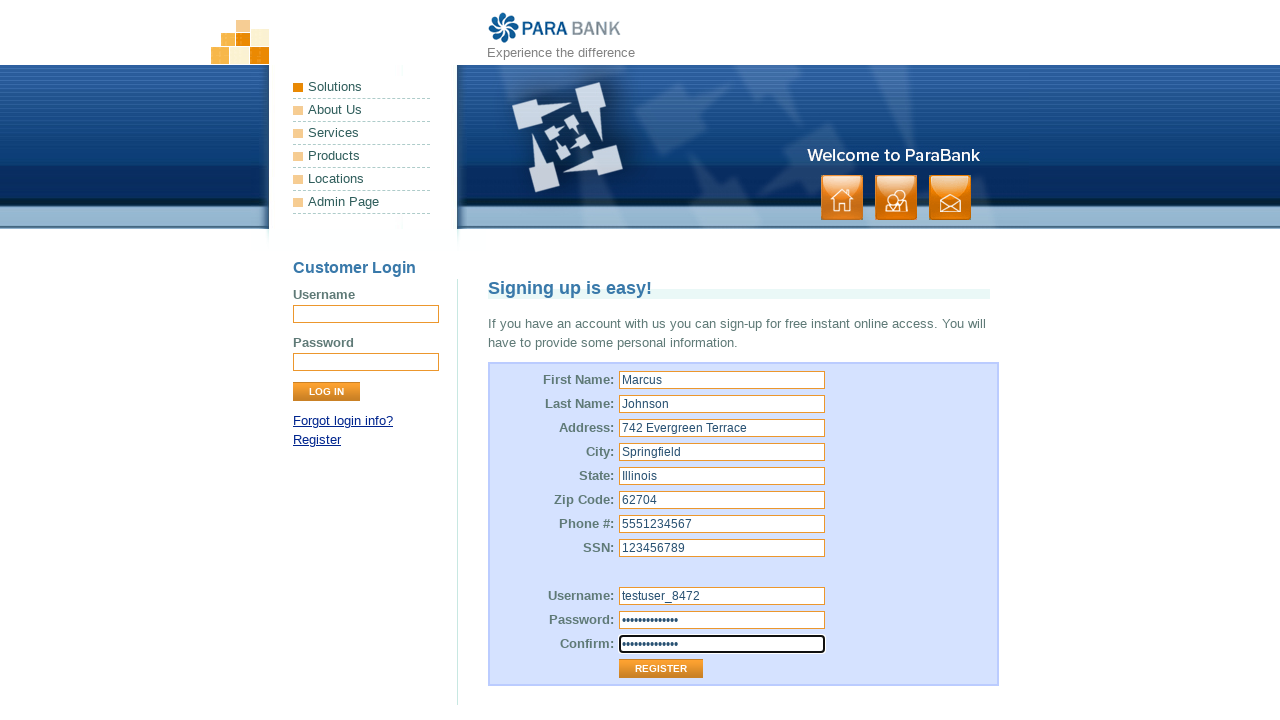

Clicked Register button to submit registration form at (661, 669) on internal:role=button[name="Register"i]
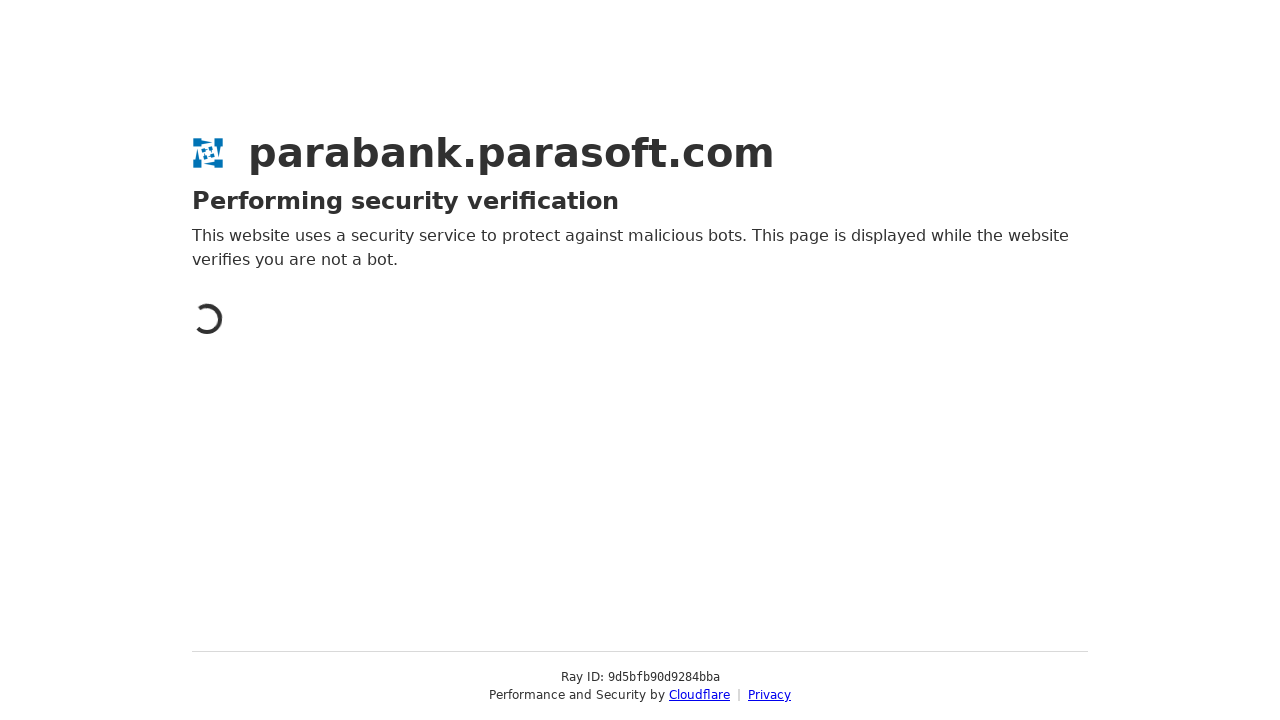

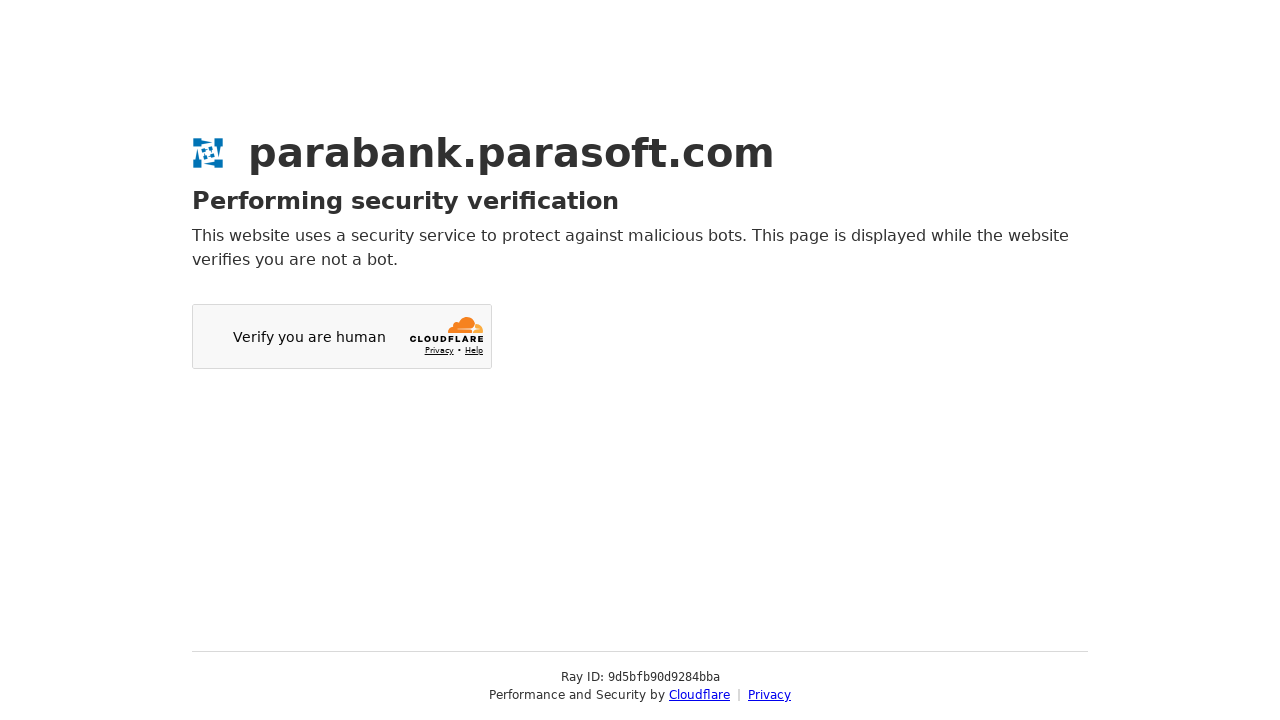